Tests filtering to display all todo items after viewing filtered lists

Starting URL: https://demo.playwright.dev/todomvc

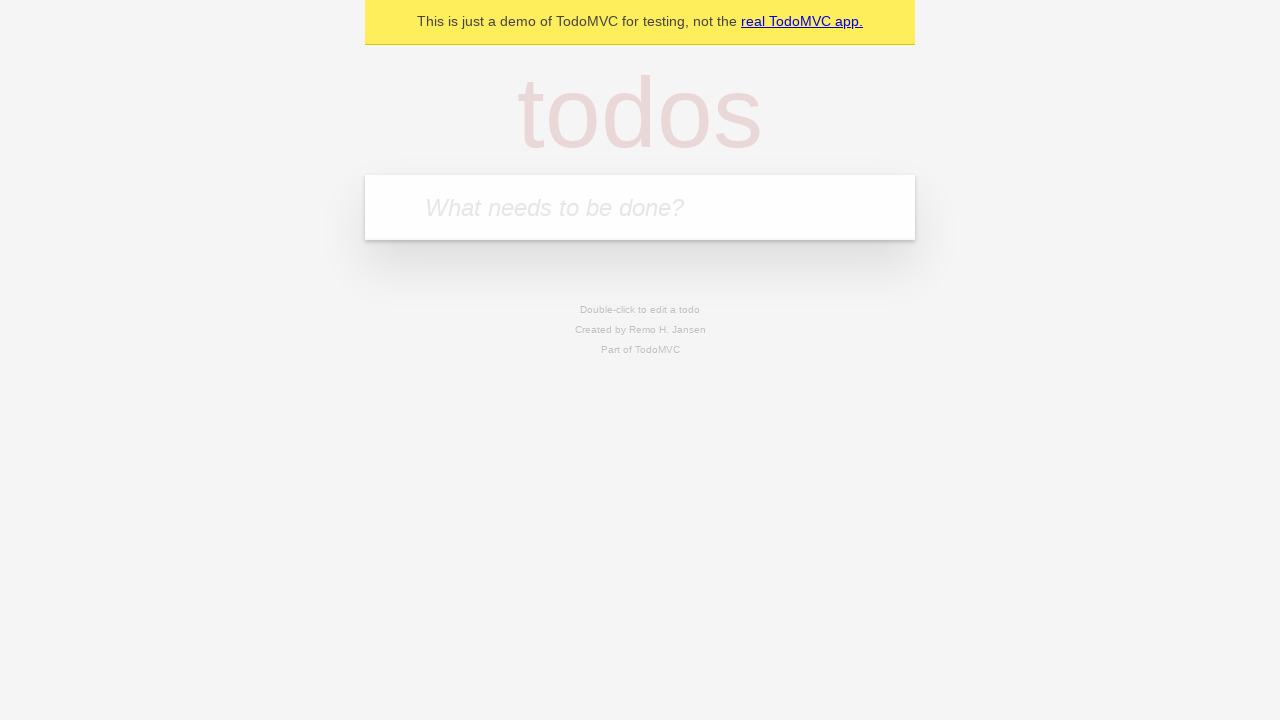

Filled todo input with 'buy some cheese' on internal:attr=[placeholder="What needs to be done?"i]
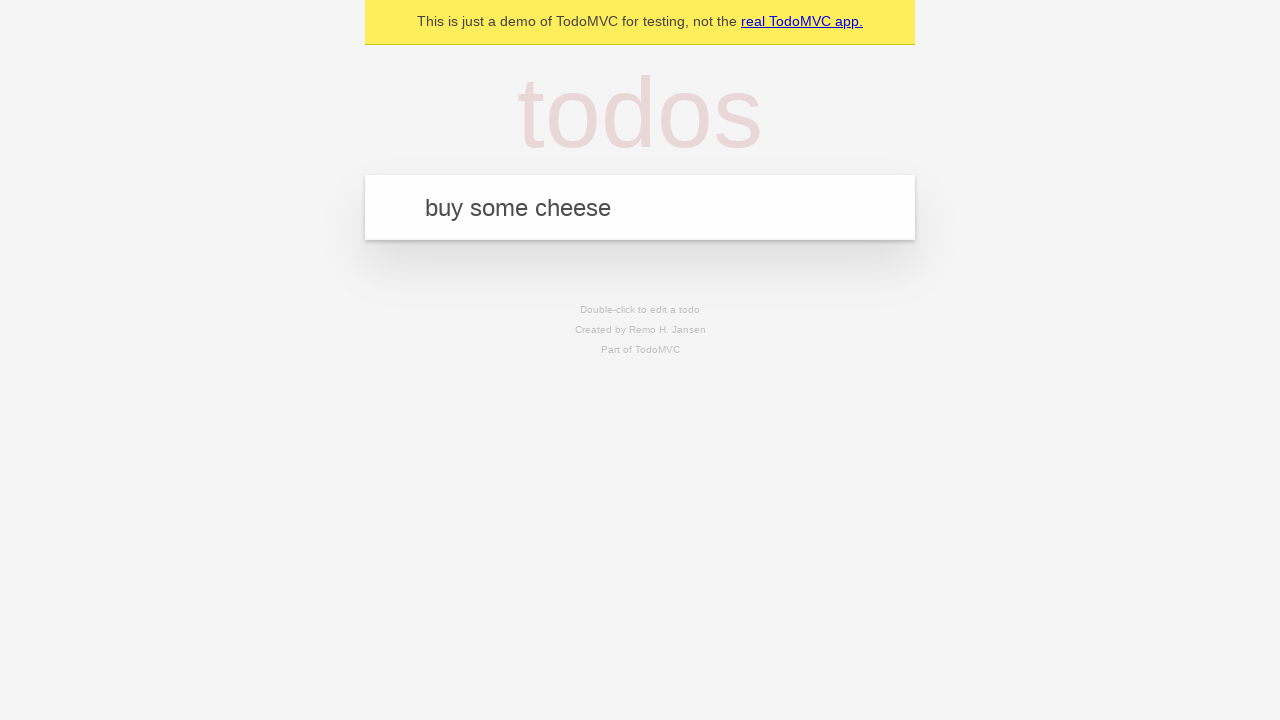

Pressed Enter to create first todo item on internal:attr=[placeholder="What needs to be done?"i]
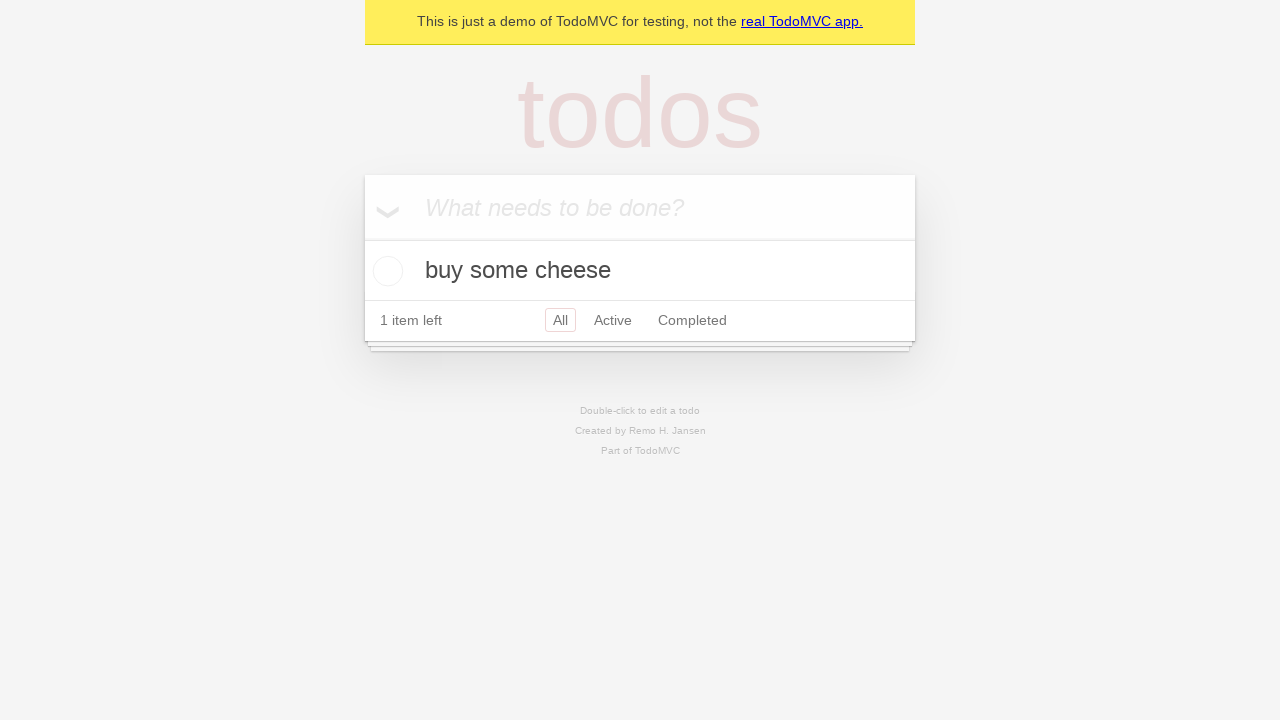

Filled todo input with 'feed the cat' on internal:attr=[placeholder="What needs to be done?"i]
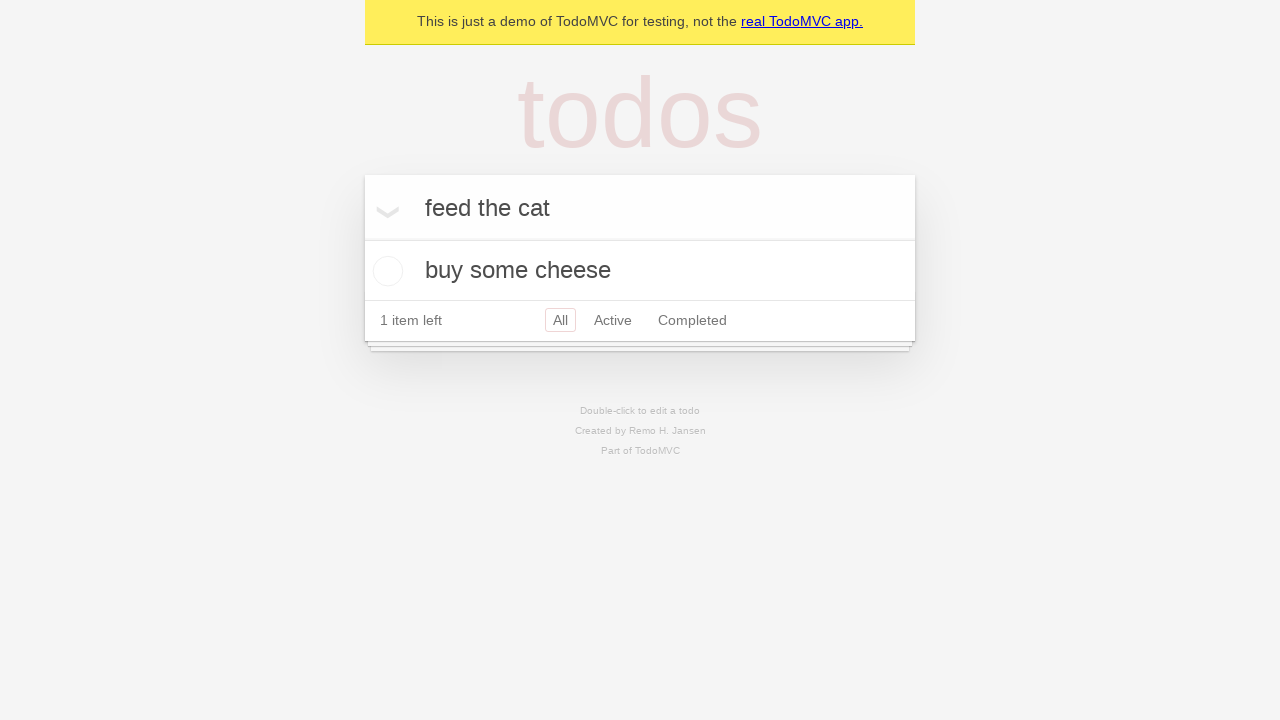

Pressed Enter to create second todo item on internal:attr=[placeholder="What needs to be done?"i]
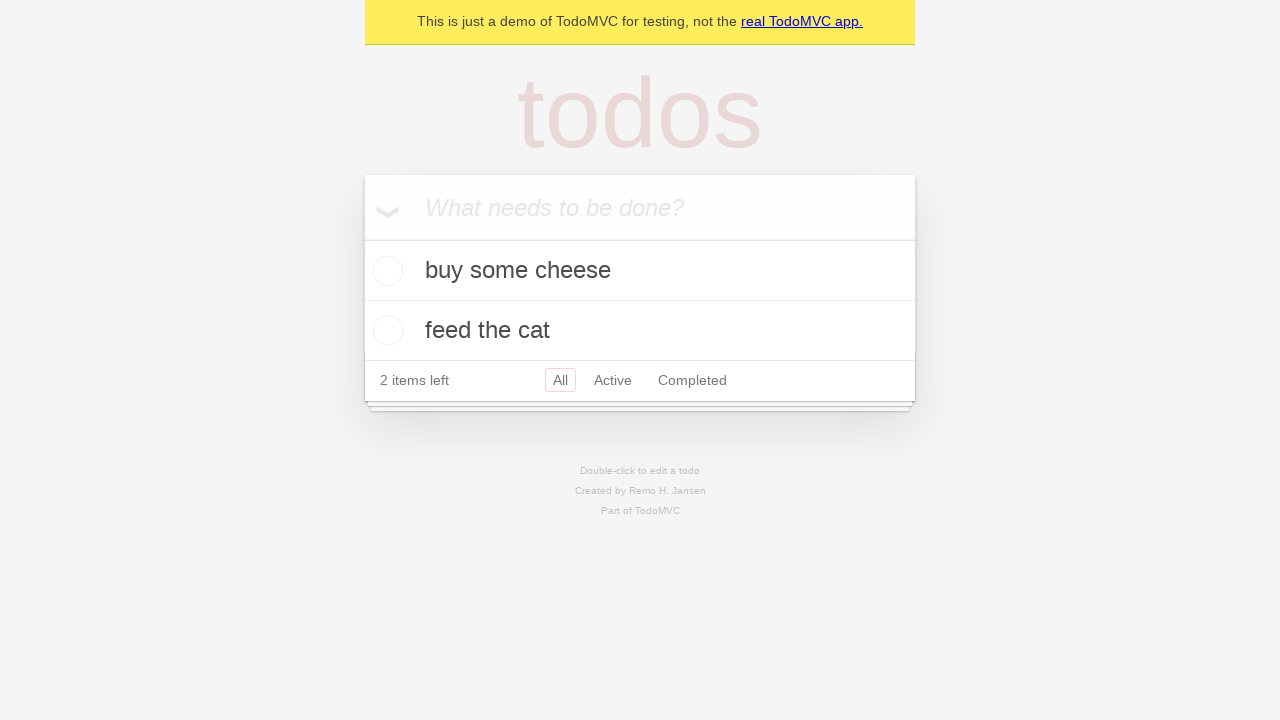

Filled todo input with 'book a doctors appointment' on internal:attr=[placeholder="What needs to be done?"i]
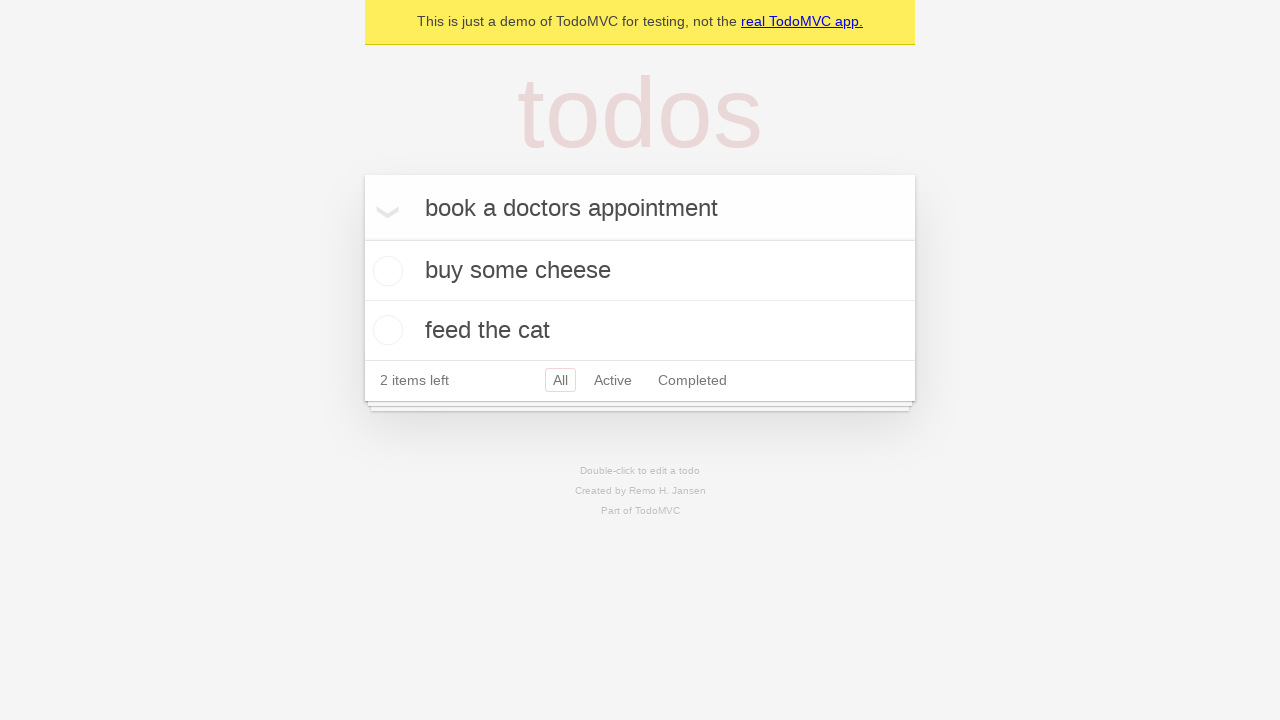

Pressed Enter to create third todo item on internal:attr=[placeholder="What needs to be done?"i]
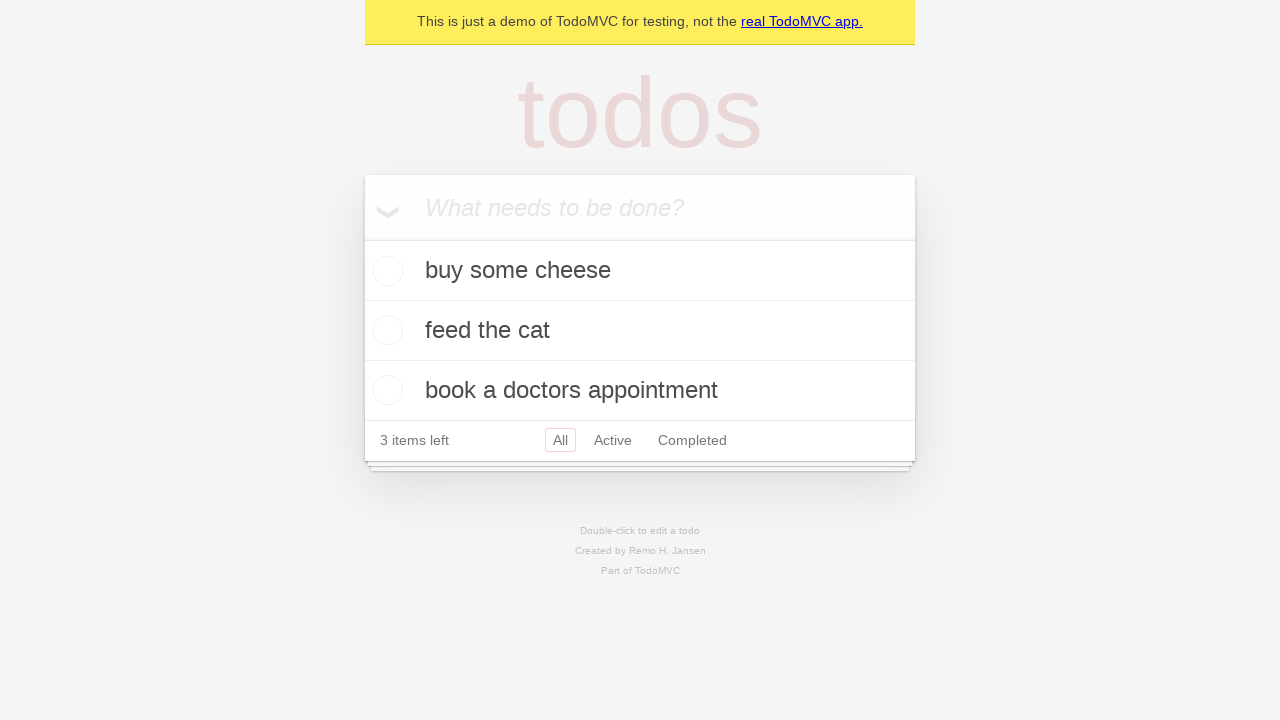

Checked the second todo item checkbox at (385, 330) on internal:testid=[data-testid="todo-item"s] >> nth=1 >> internal:role=checkbox
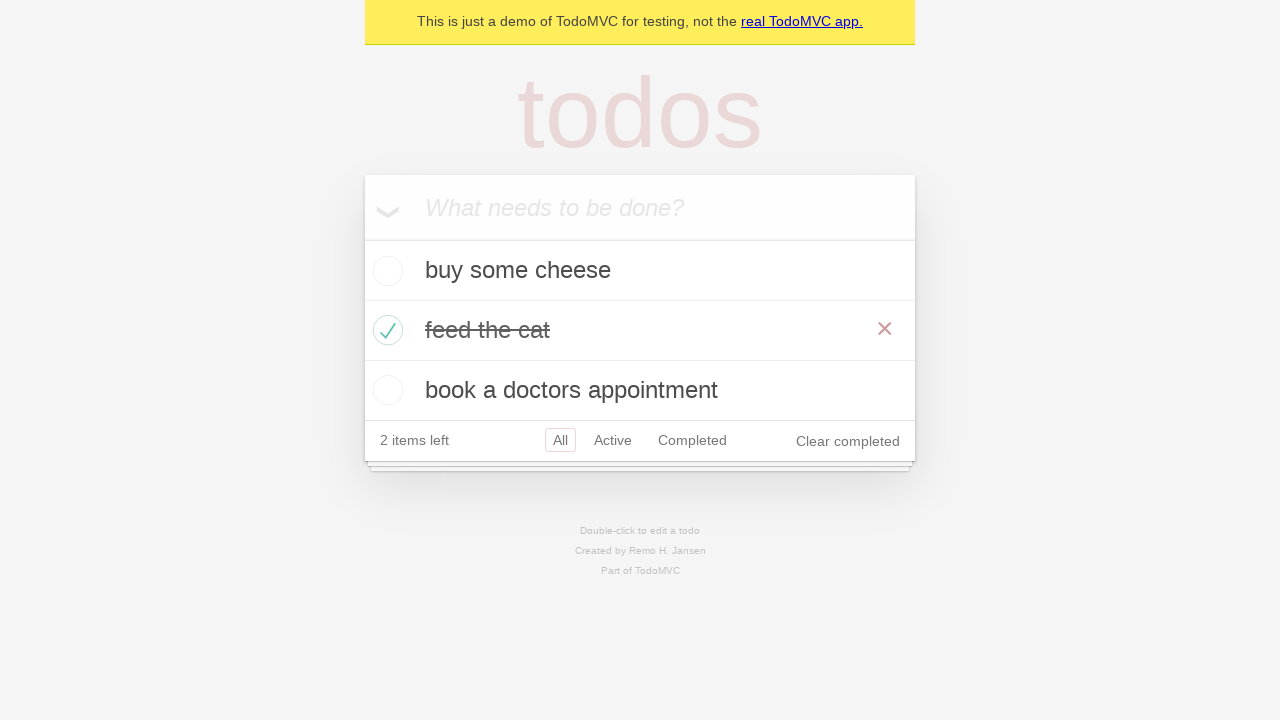

Clicked Active filter link at (613, 440) on internal:role=link[name="Active"i]
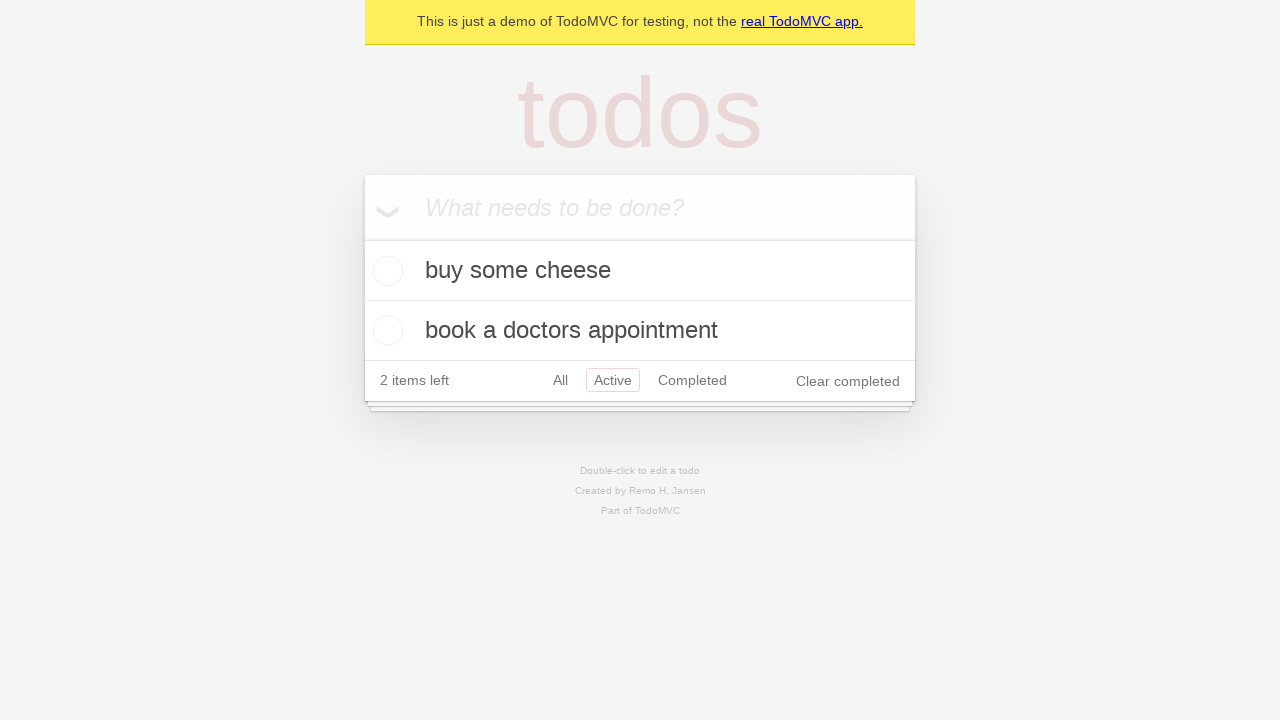

Clicked Completed filter link at (692, 380) on internal:role=link[name="Completed"i]
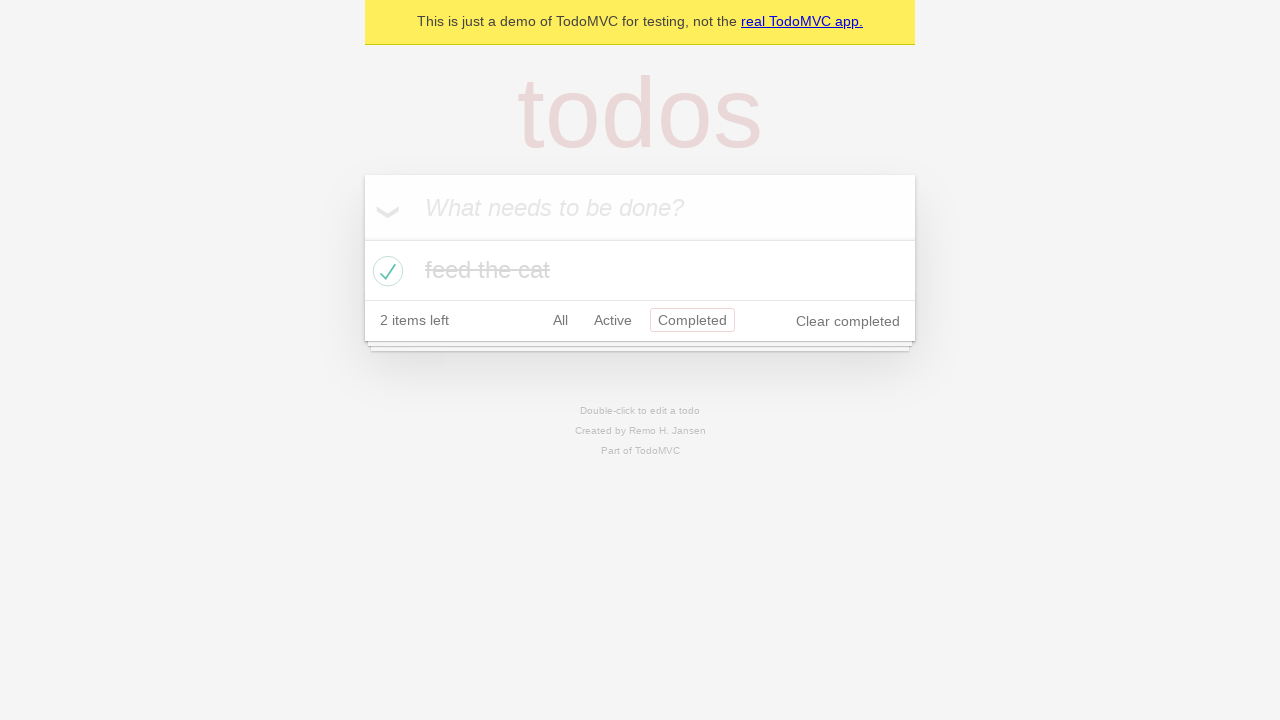

Clicked All filter link to display all items at (560, 320) on internal:role=link[name="All"i]
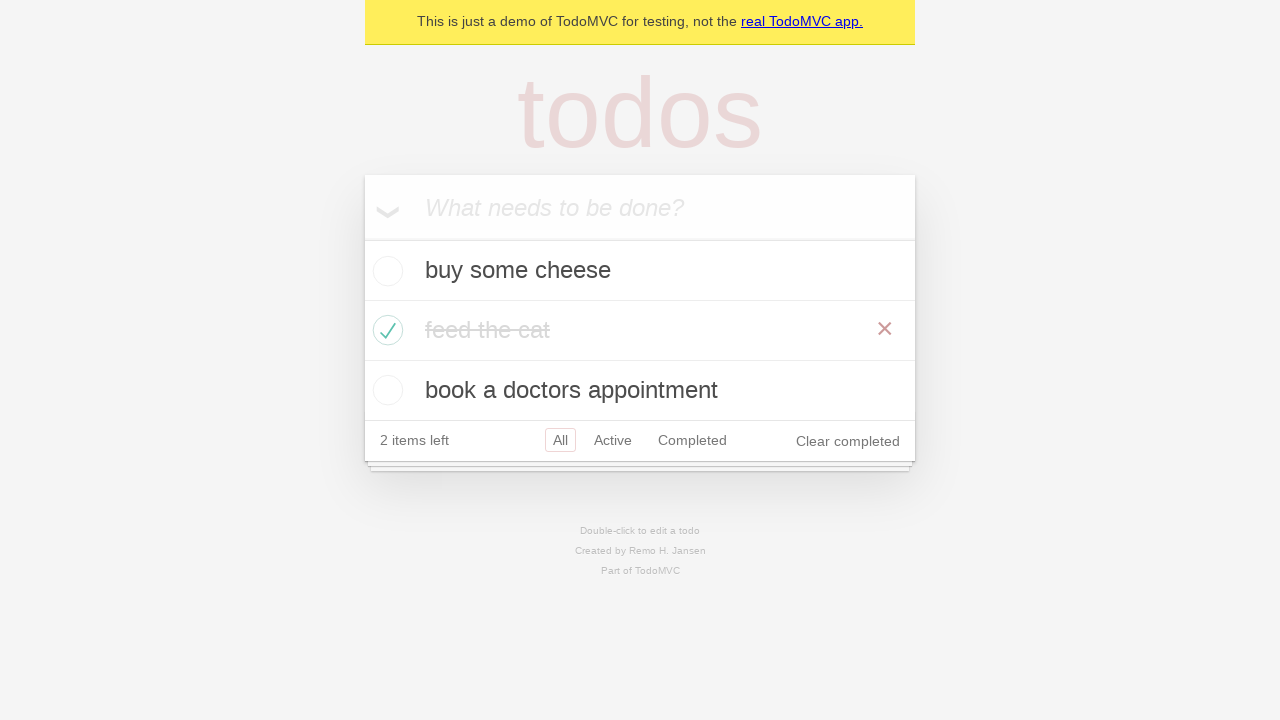

Verified all 3 todo items are displayed
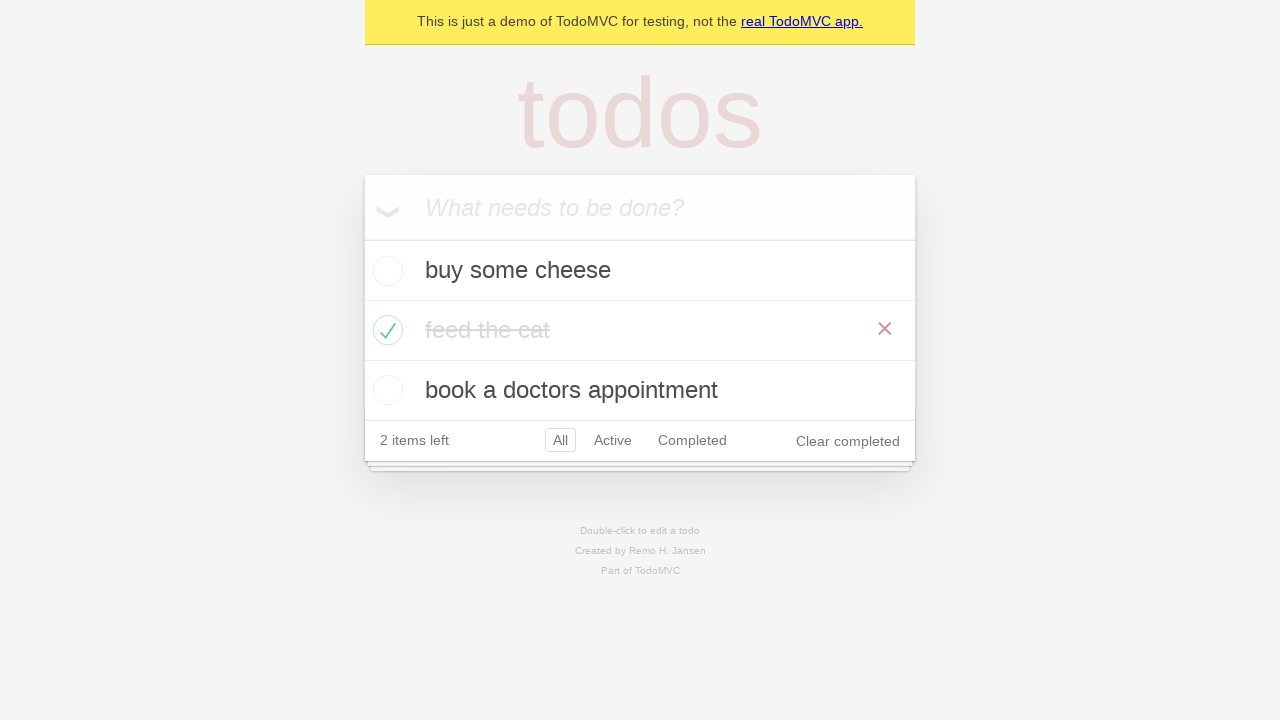

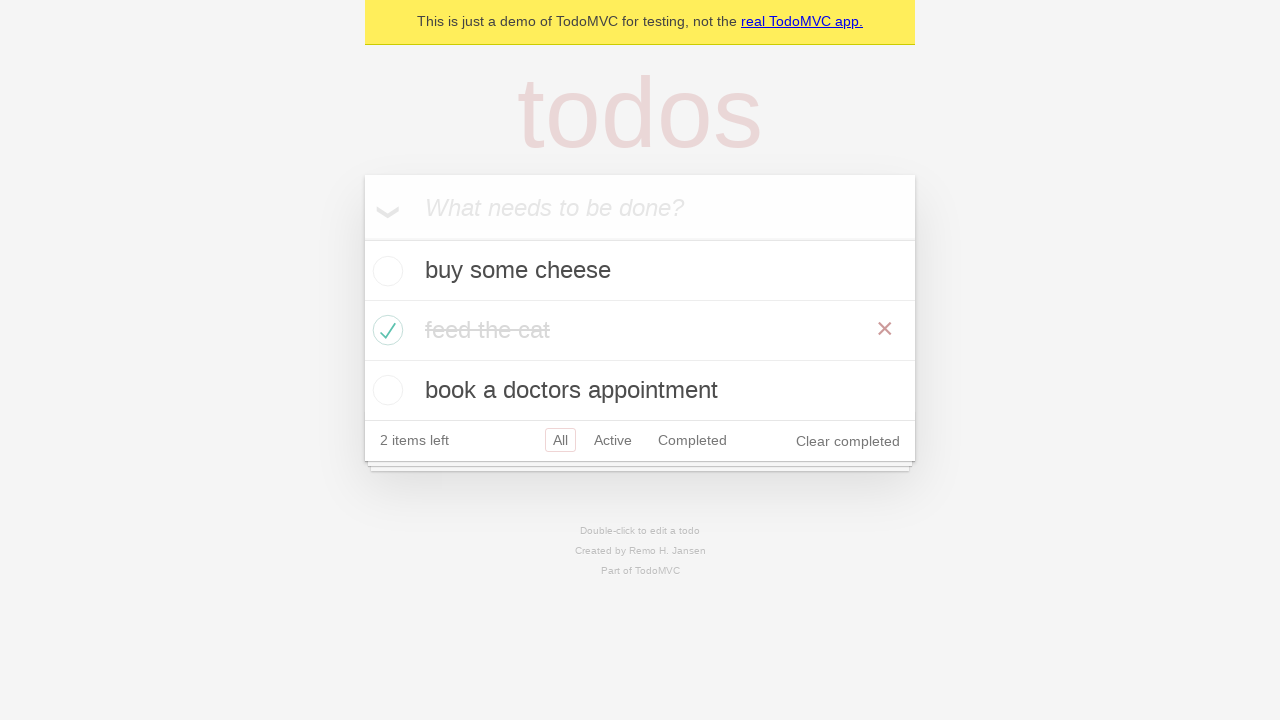